Tests JavaScript alert handling by clicking a button that triggers a simple alert, then accepting (dismissing) the alert dialog.

Starting URL: https://www.automationtestinginsider.com/2019/08/textarea-textarea-element-defines-multi.html

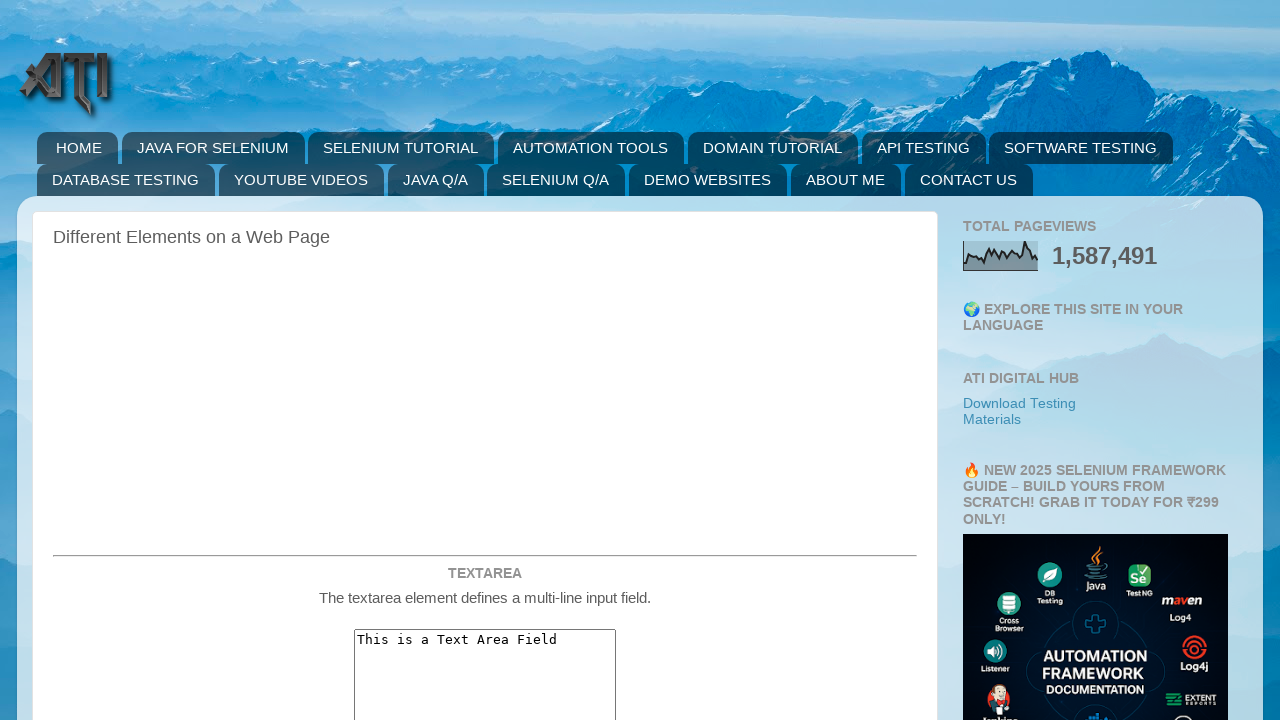

Clicked 'Simple Alert' button to trigger the alert dialog at (485, 360) on xpath=//button[text()='Simple Alert']
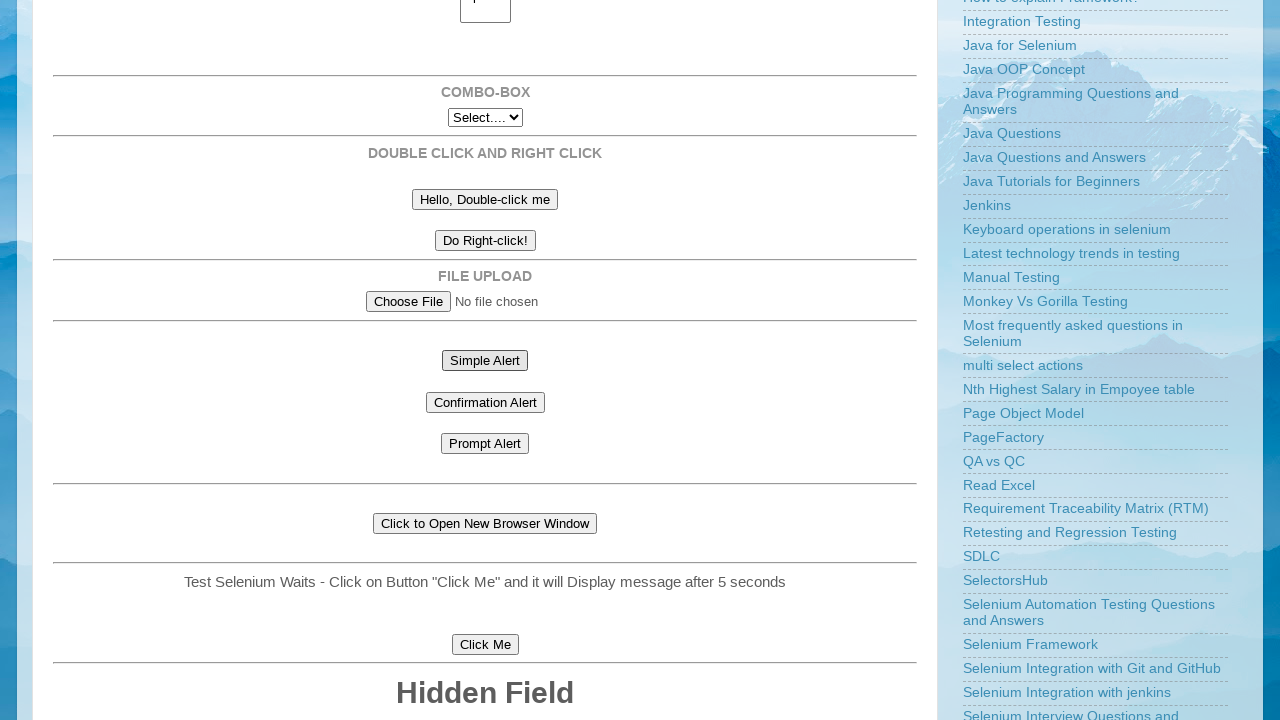

Set up dialog handler to accept the alert
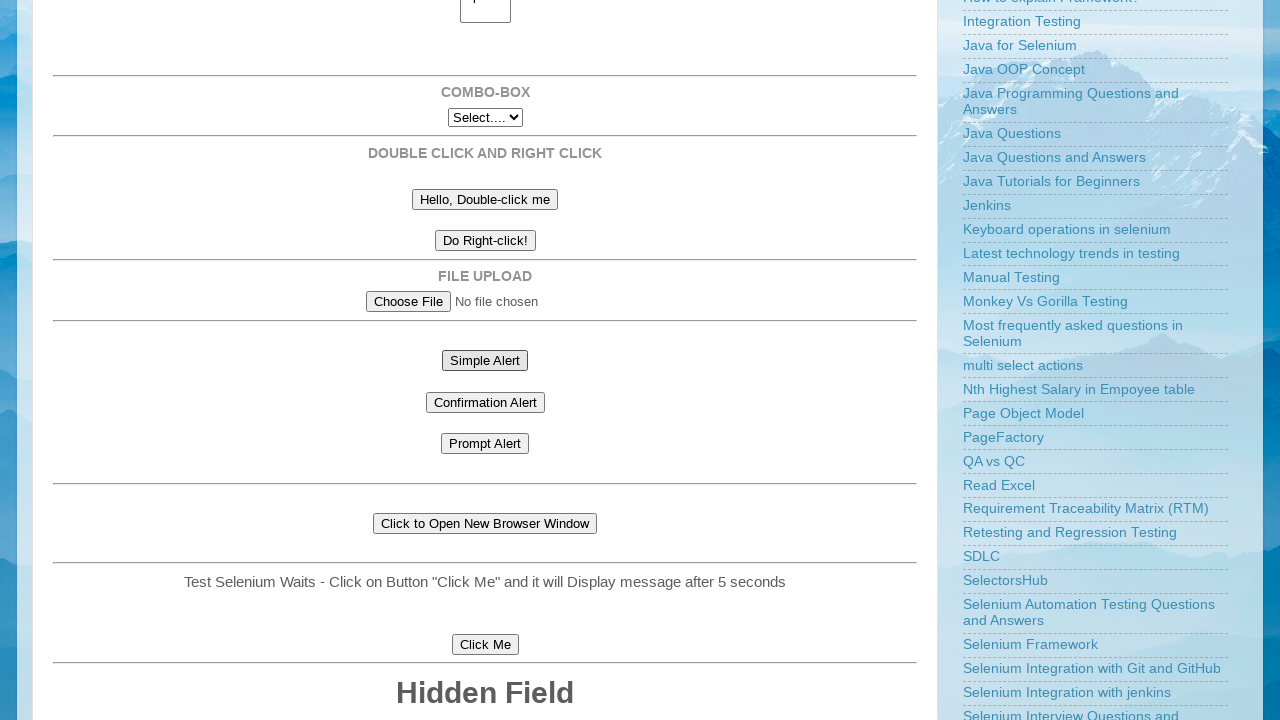

Waited for alert to be handled and dismissed
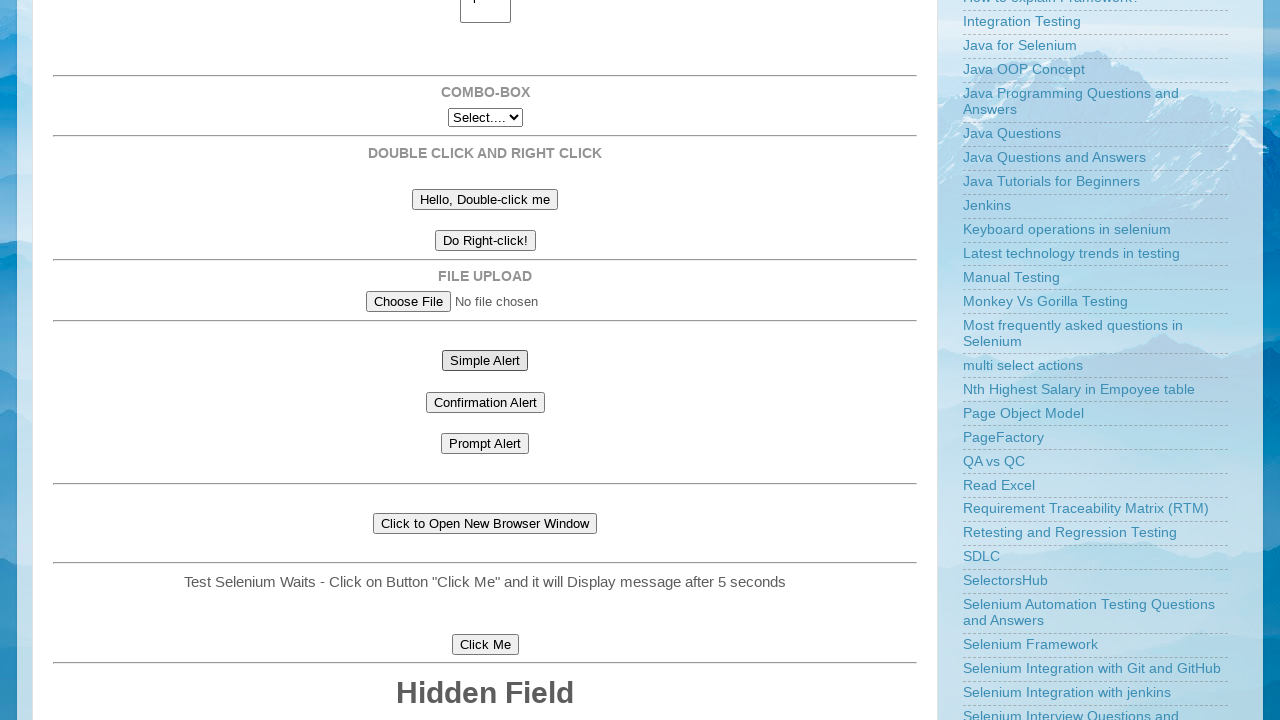

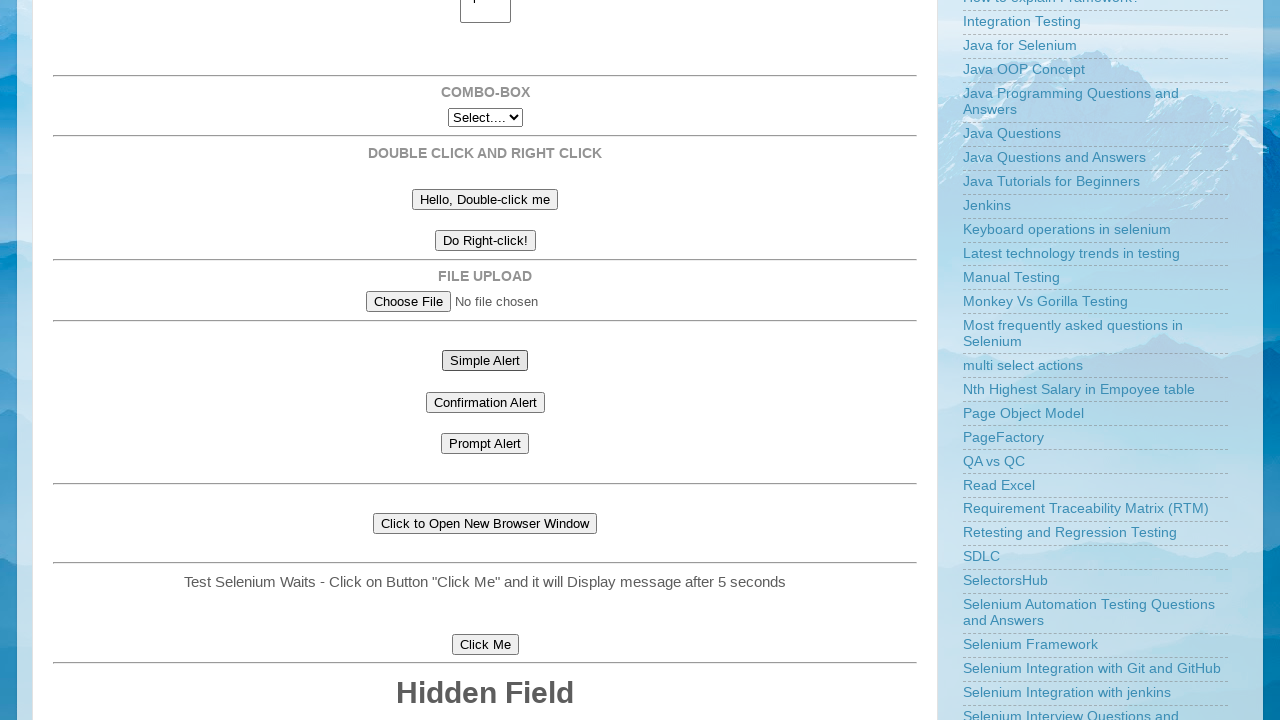